Tests iframe handling by switching to an iframe, clicking a button inside it, switching back to the main content, and clicking a navigation link

Starting URL: https://www.w3schools.com/js/tryit.asp?filename=tryjs_myfirst

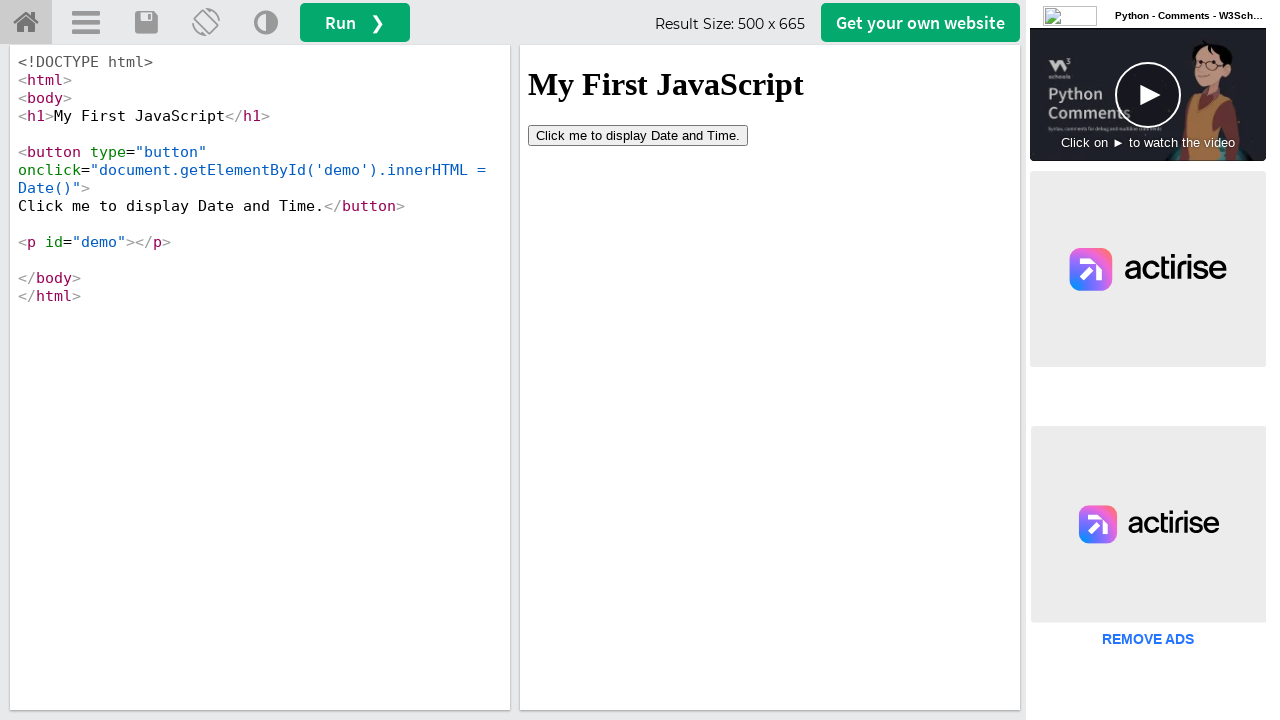

Located iframe with id 'iframeResult'
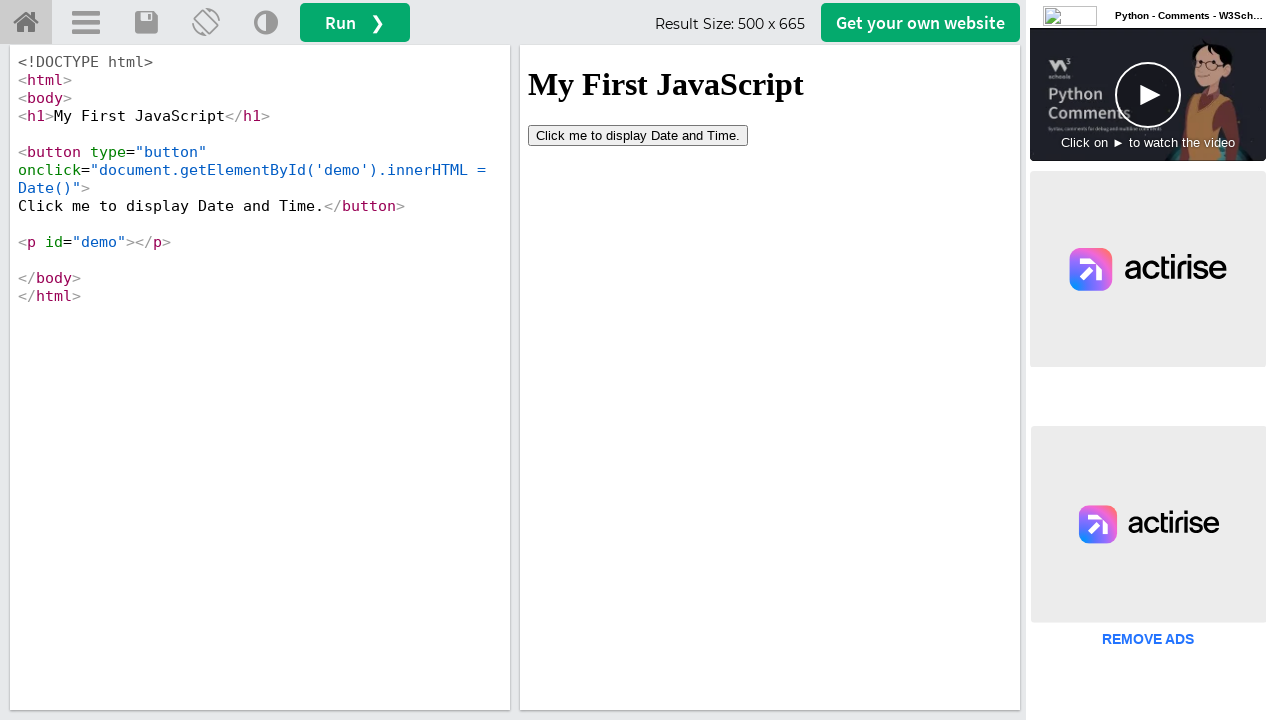

Clicked button inside iframe at (638, 135) on #iframeResult >> internal:control=enter-frame >> button[type='button']
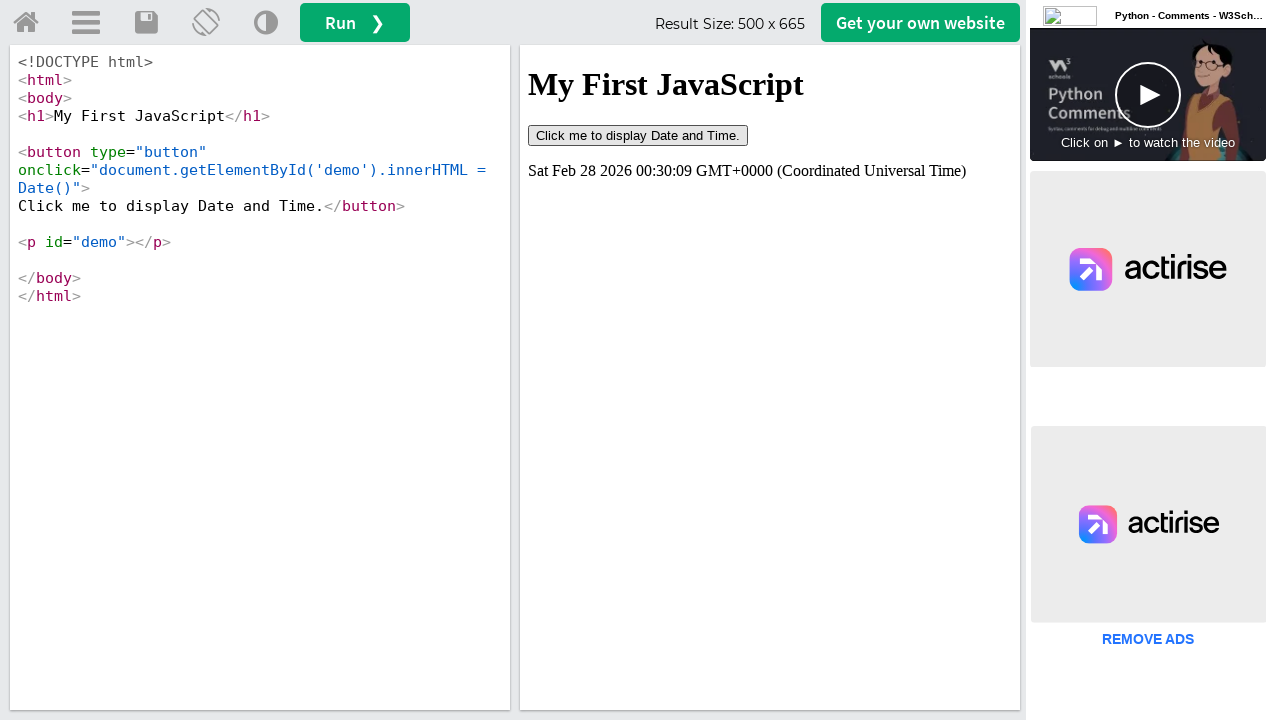

Clicked 'Try it Yourself' home link on main page at (26, 23) on #tryhome
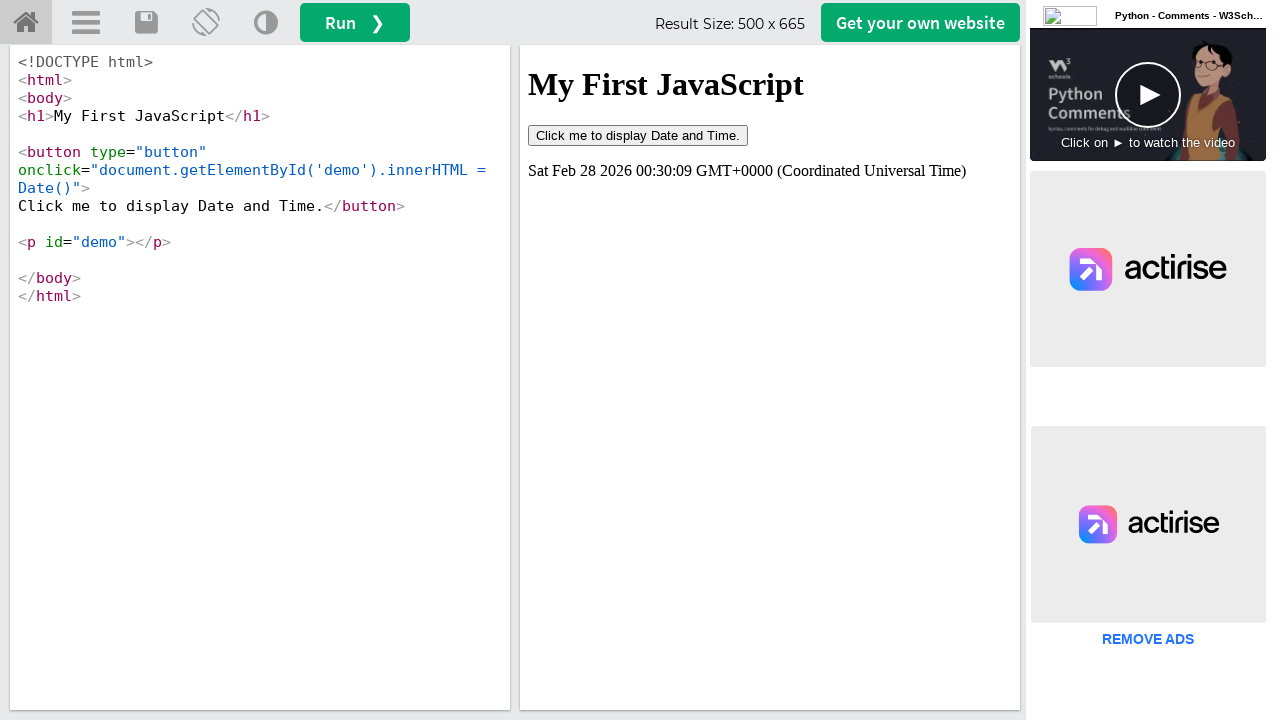

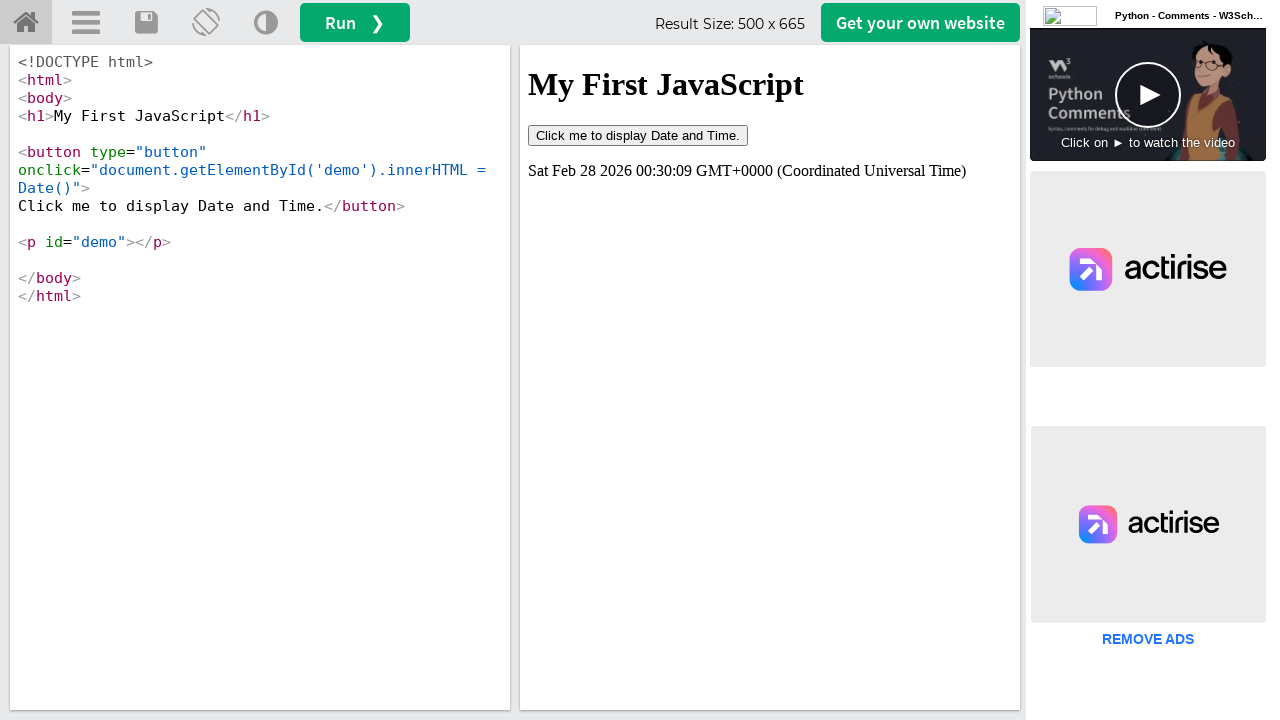